Tests a data entry form by filling in all fields except zip code, submitting the form, and verifying that filled fields are highlighted in green while the empty zip code field is highlighted in red (validation colors).

Starting URL: https://bonigarcia.dev/selenium-webdriver-java/data-types.html

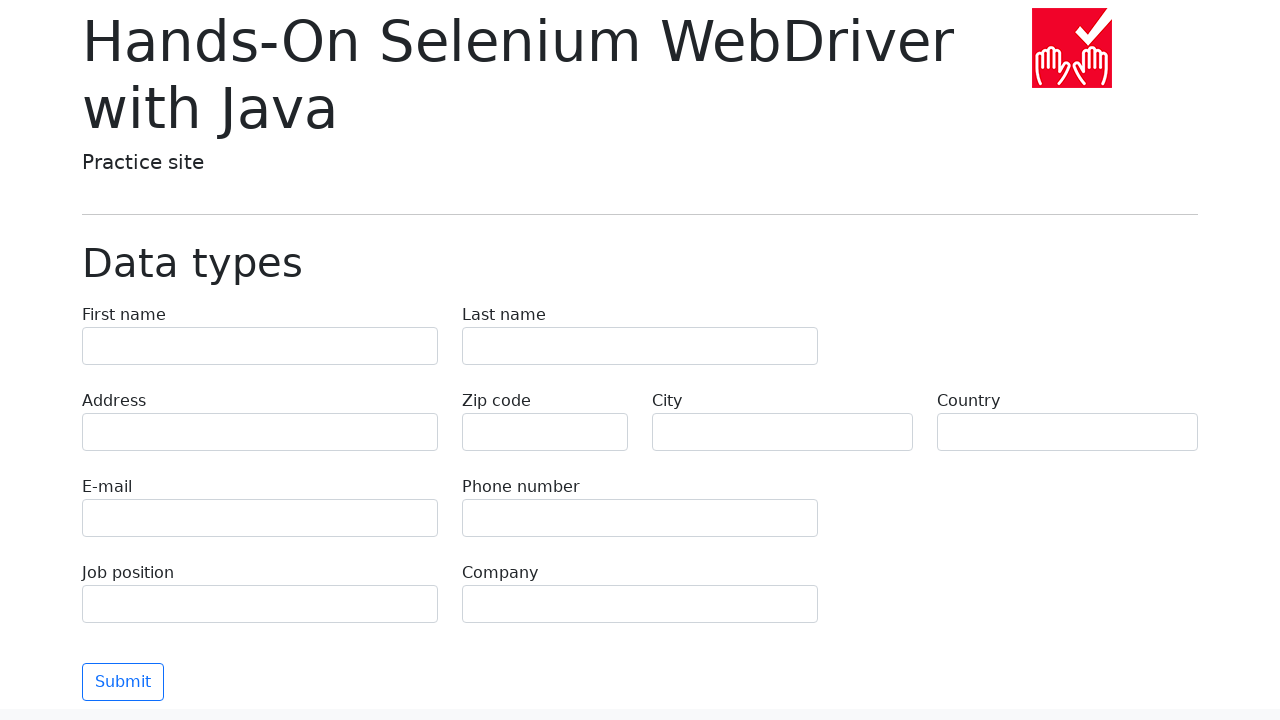

Set viewport size to 1280x850
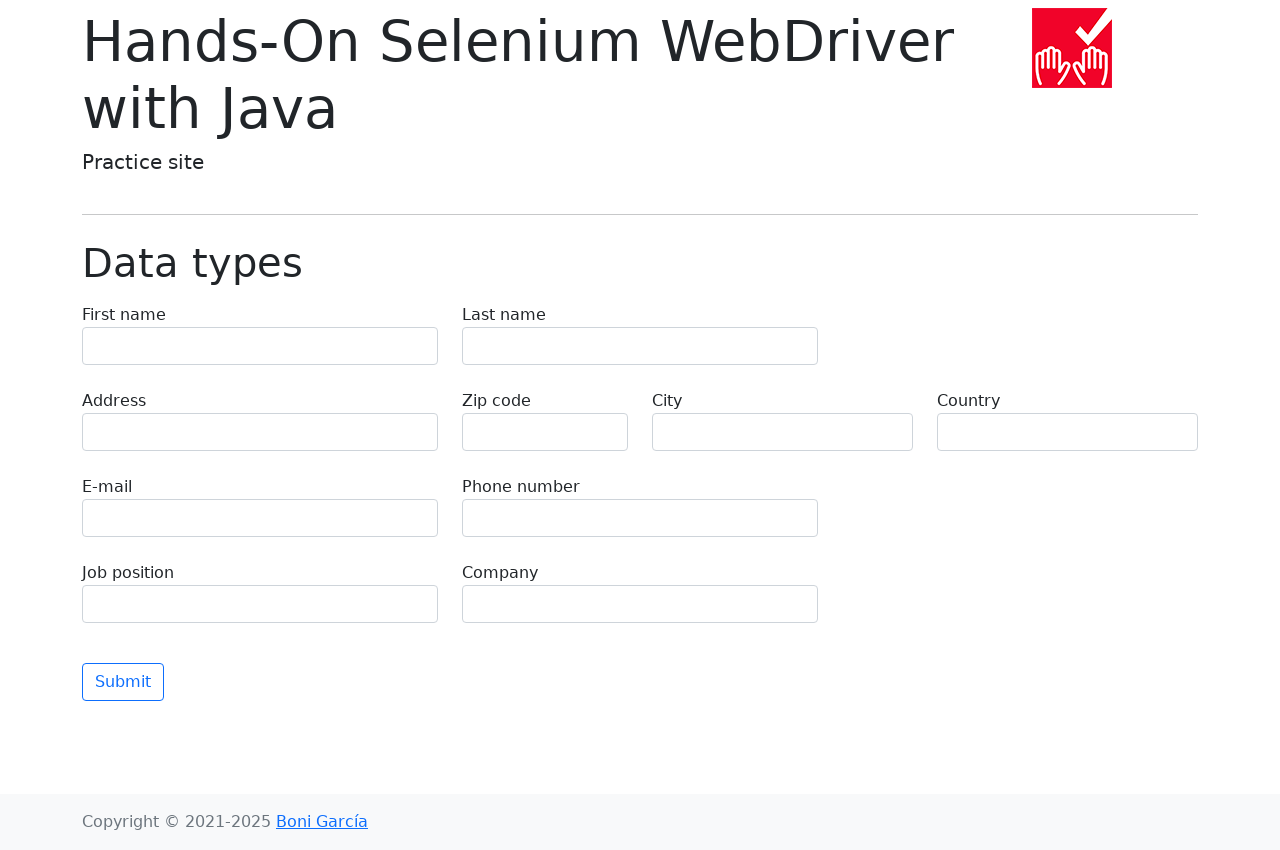

Filled first name field with 'Иван' on [name='first-name']
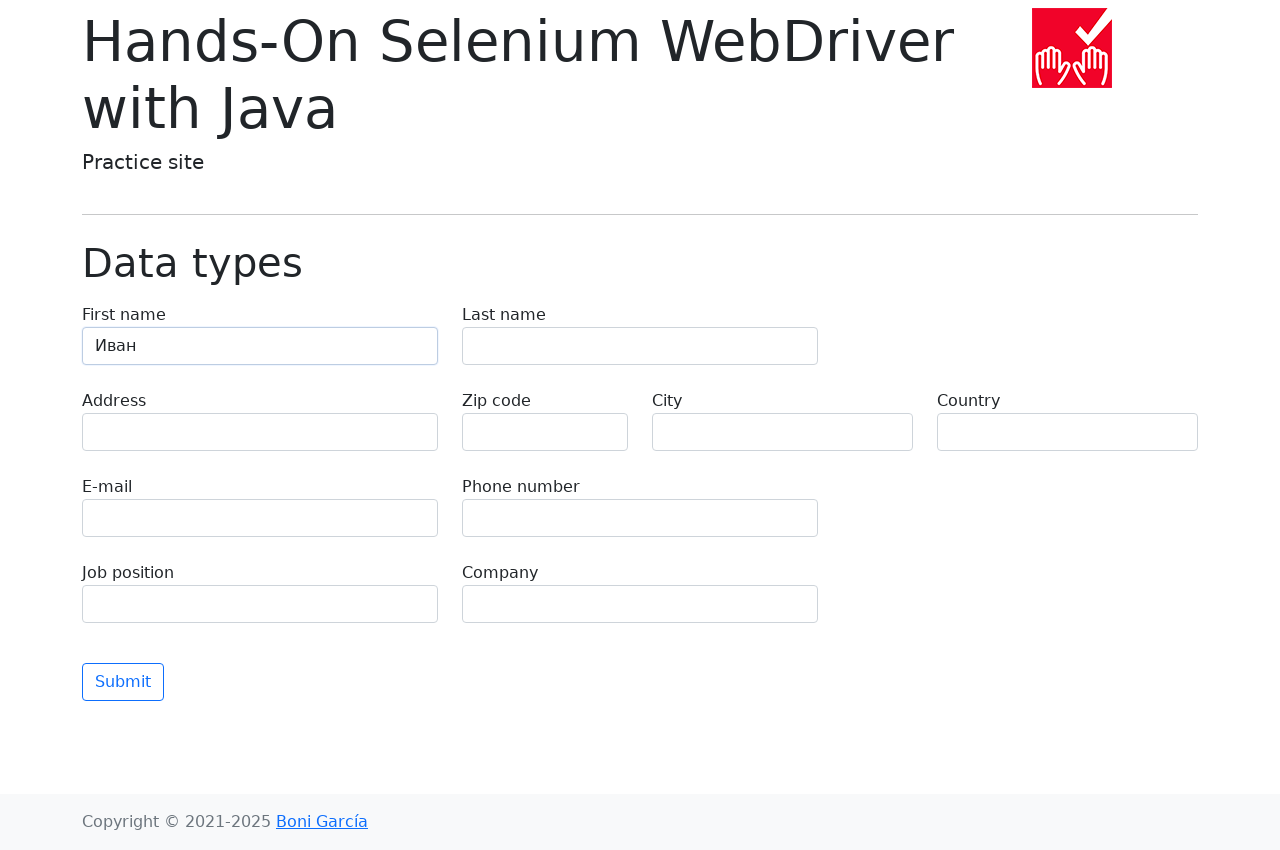

Filled last name field with 'Петров' on [name='last-name']
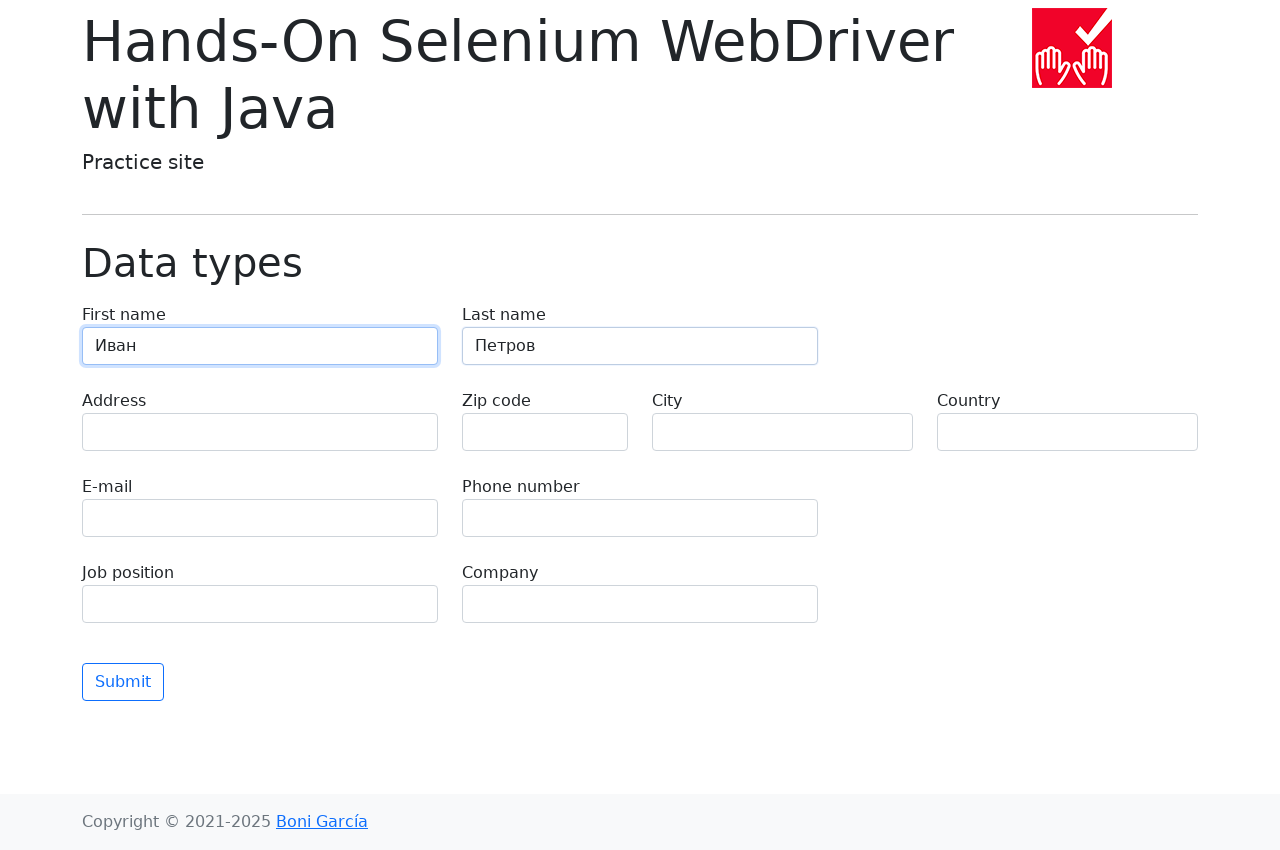

Filled address field with 'Ленина, 55-3' on [name='address']
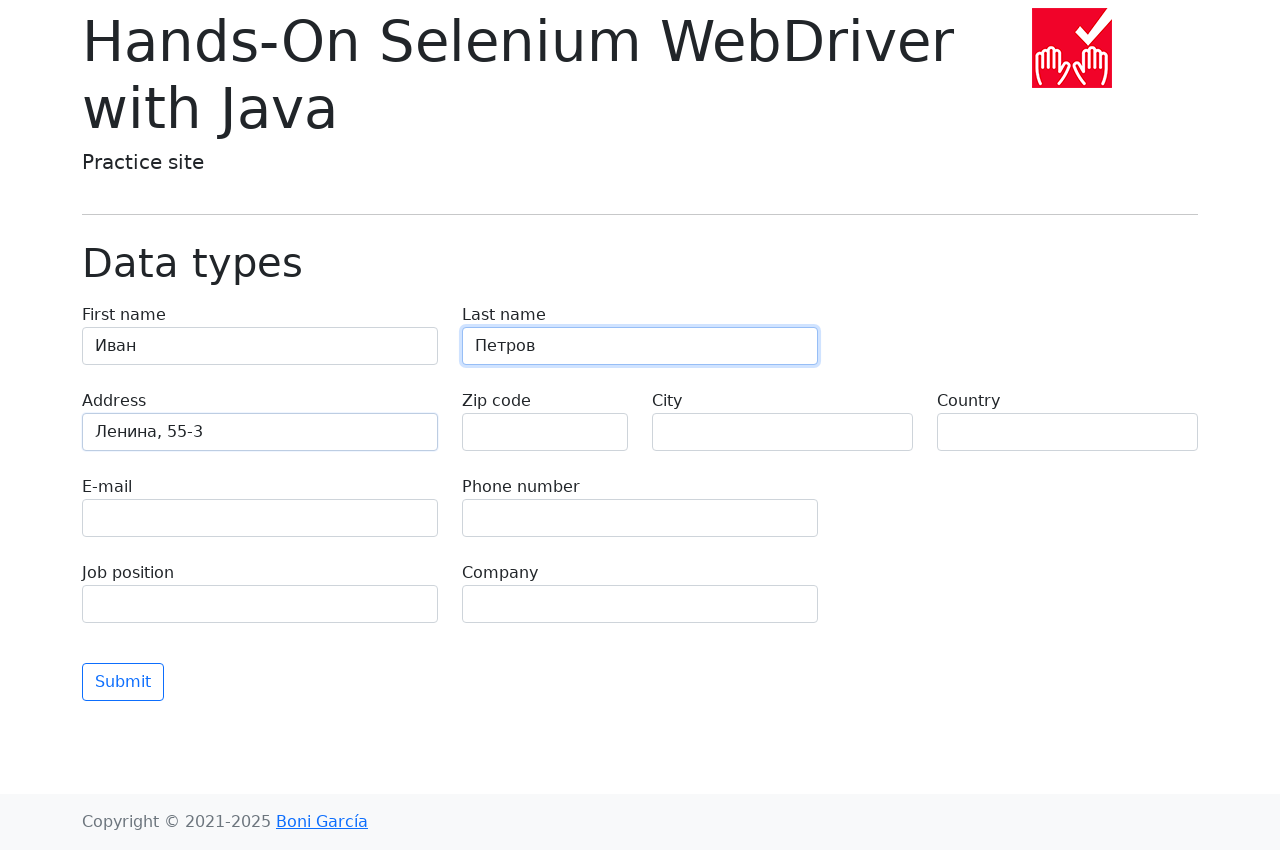

Filled city field with 'Москва' on [name='city']
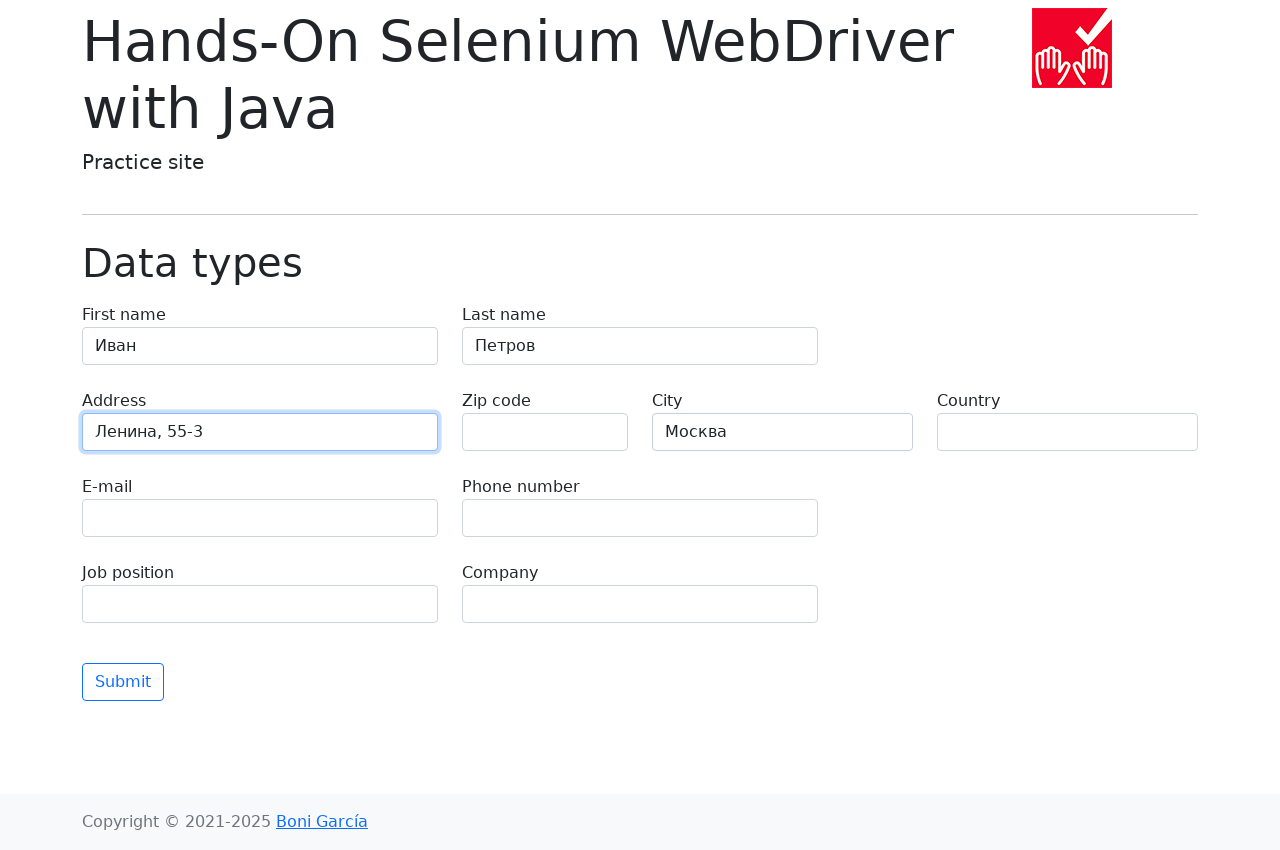

Filled country field with 'Россия' on [name='country']
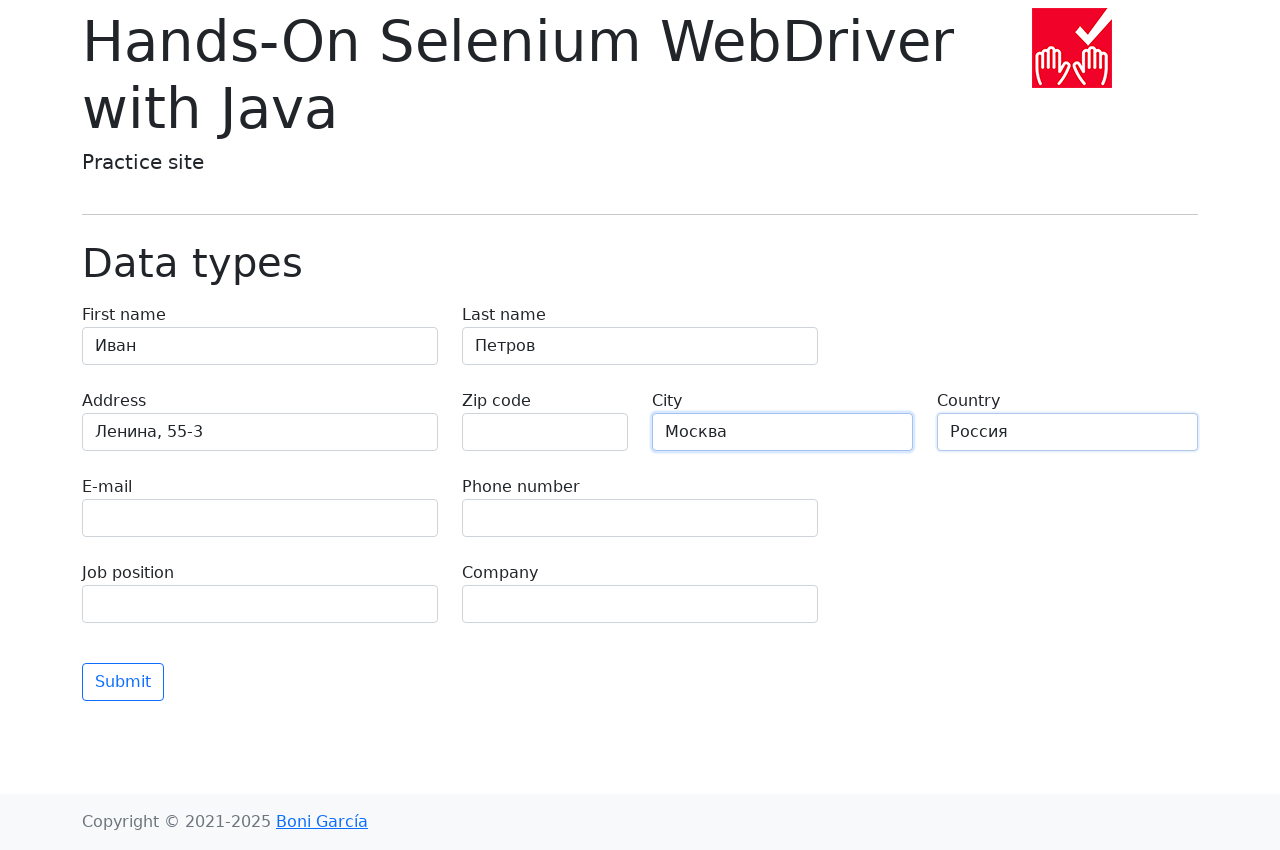

Filled email field with 'test@skypro.com' on [name='e-mail']
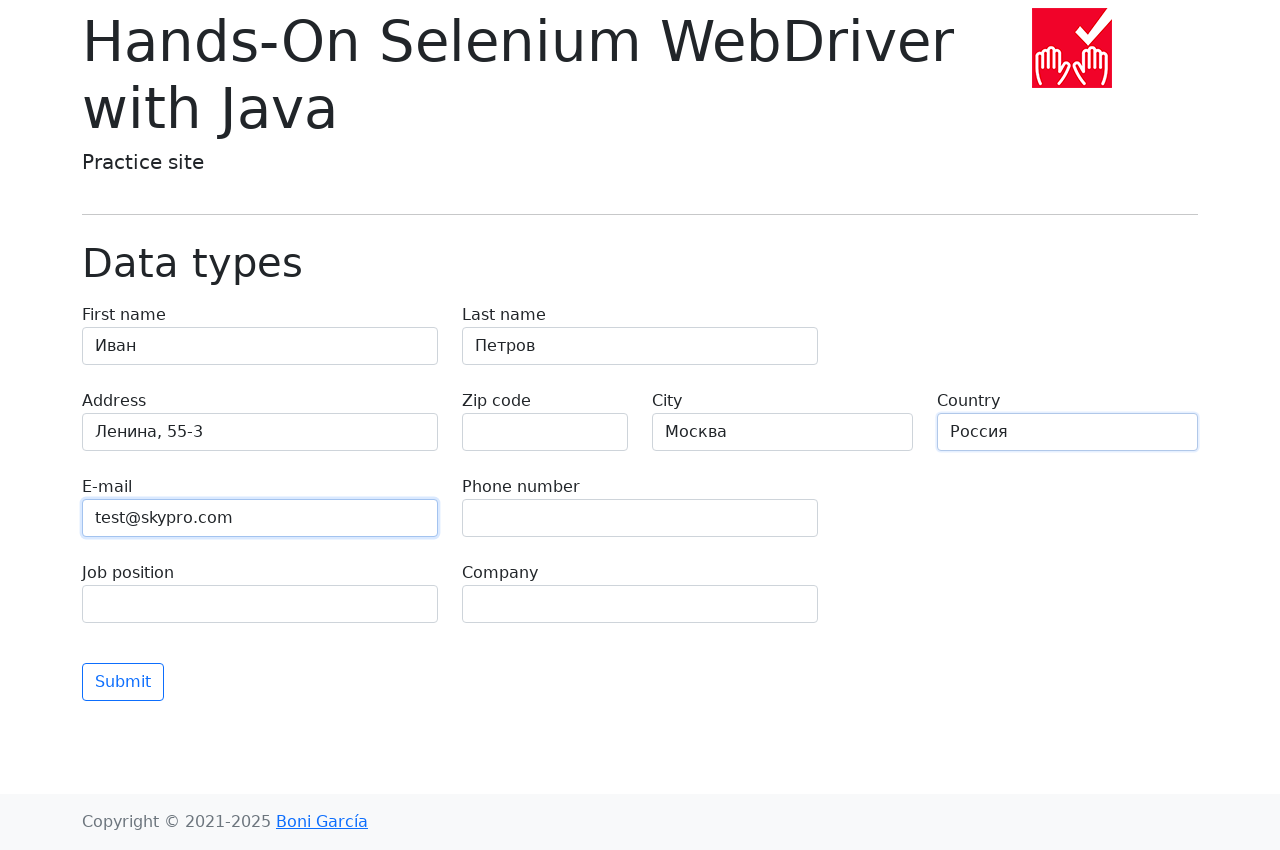

Filled phone field with '+7985899998787' on [name='phone']
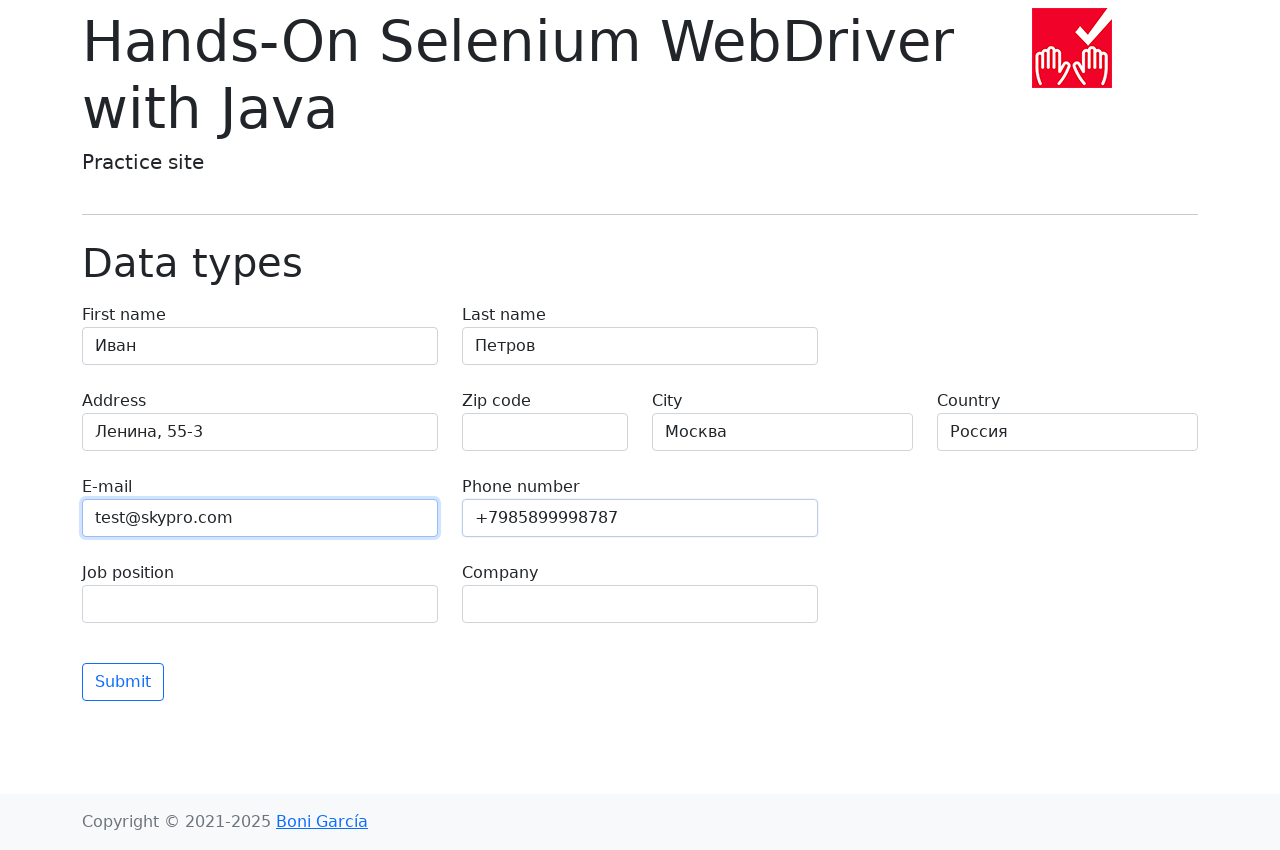

Filled job position field with 'QA' on [name='job-position']
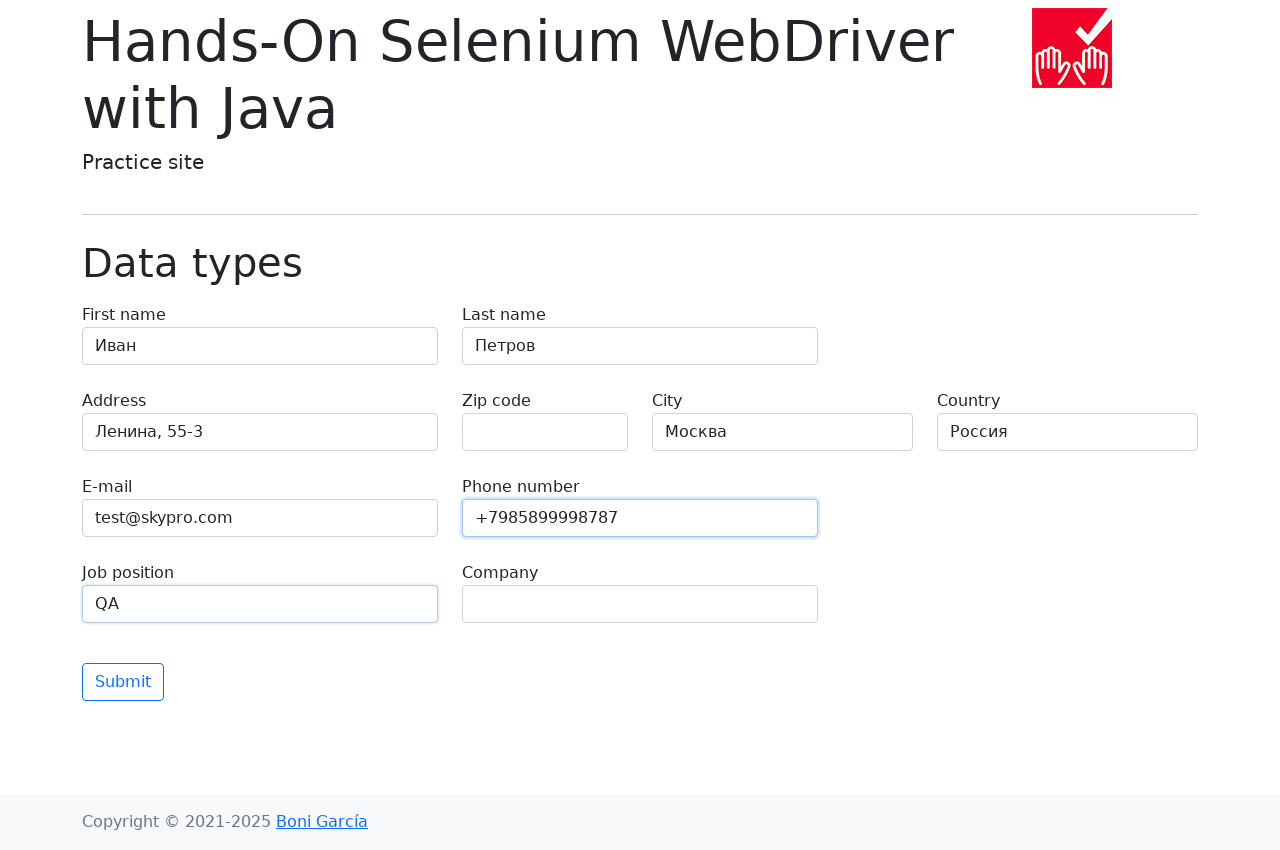

Filled company field with 'SkyPro' on [name='company']
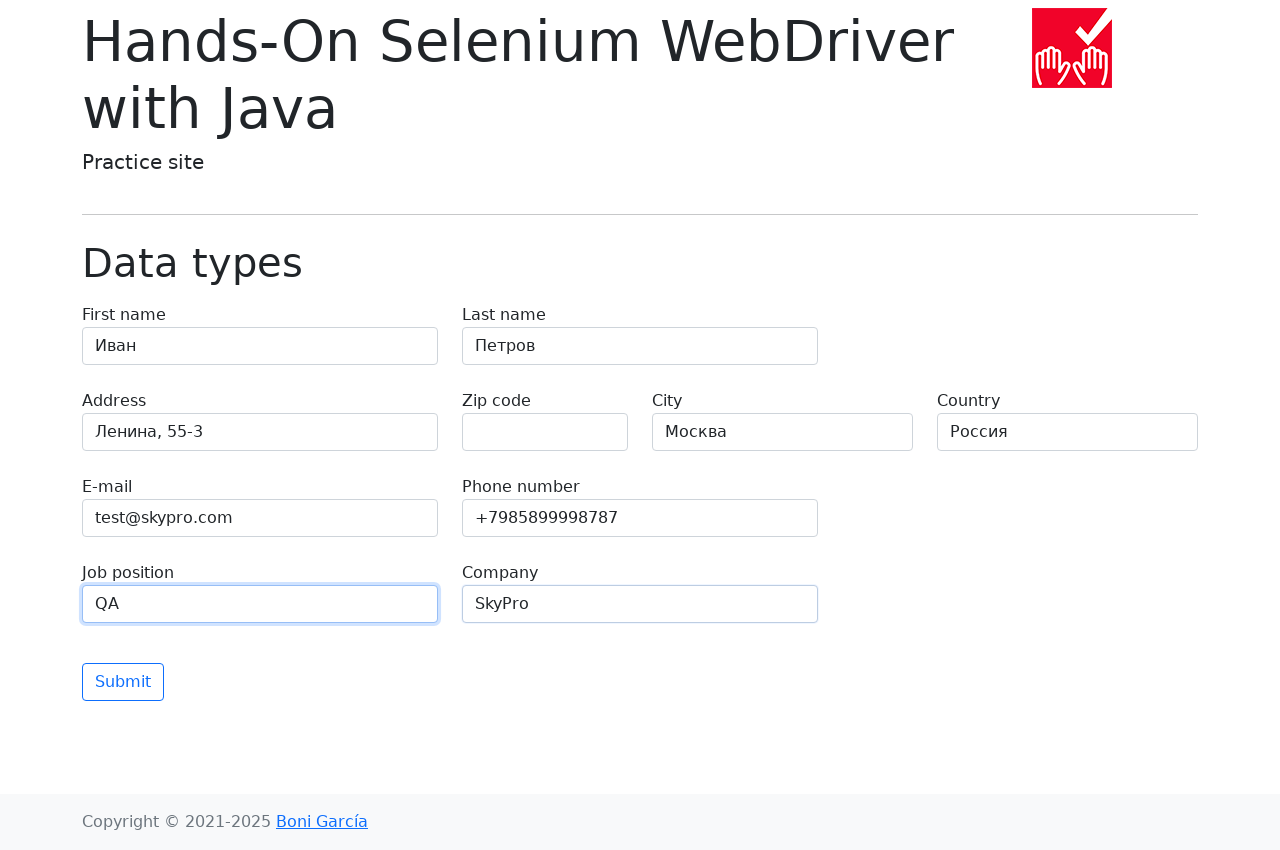

Clicked submit button to validate form at (123, 682) on [type='submit']
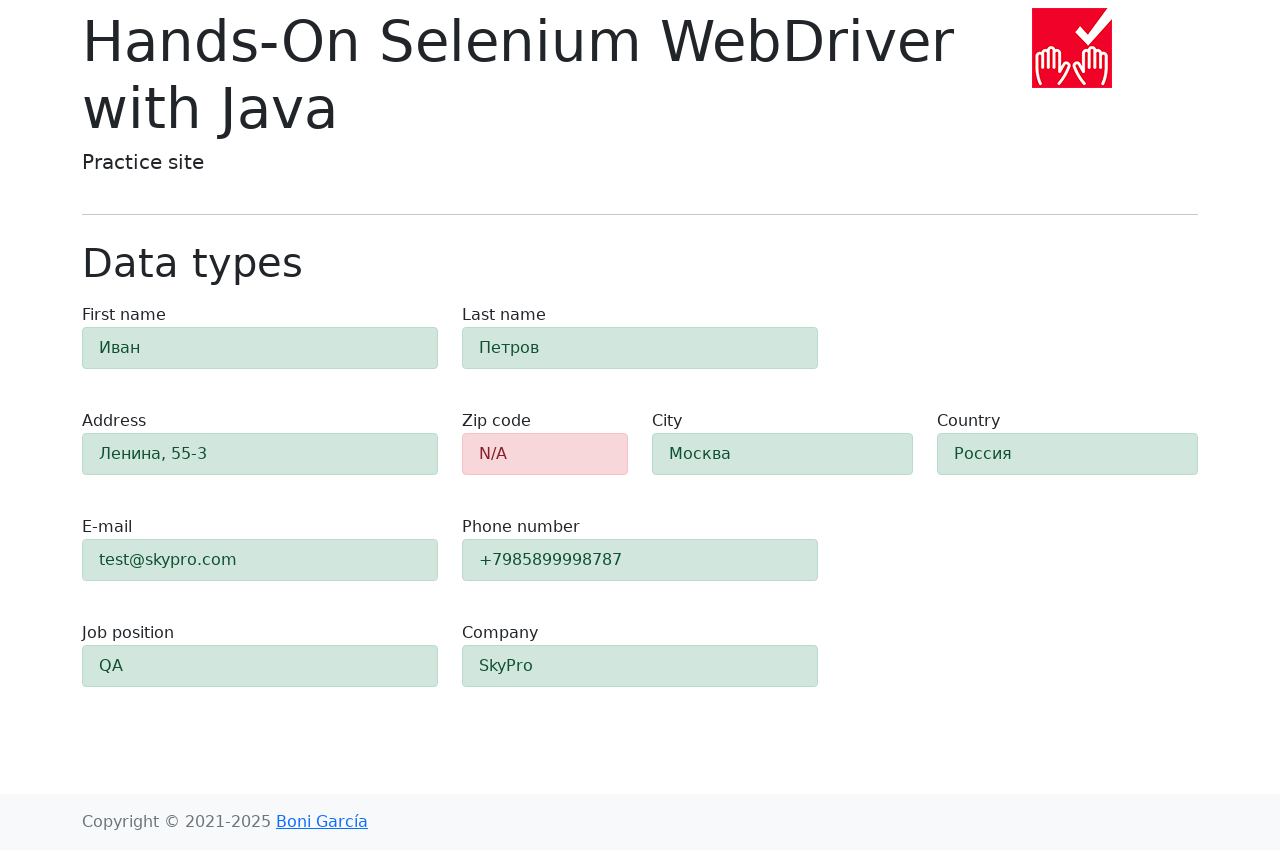

Form validation completed - filled fields highlighted in green, empty zip code field highlighted in red
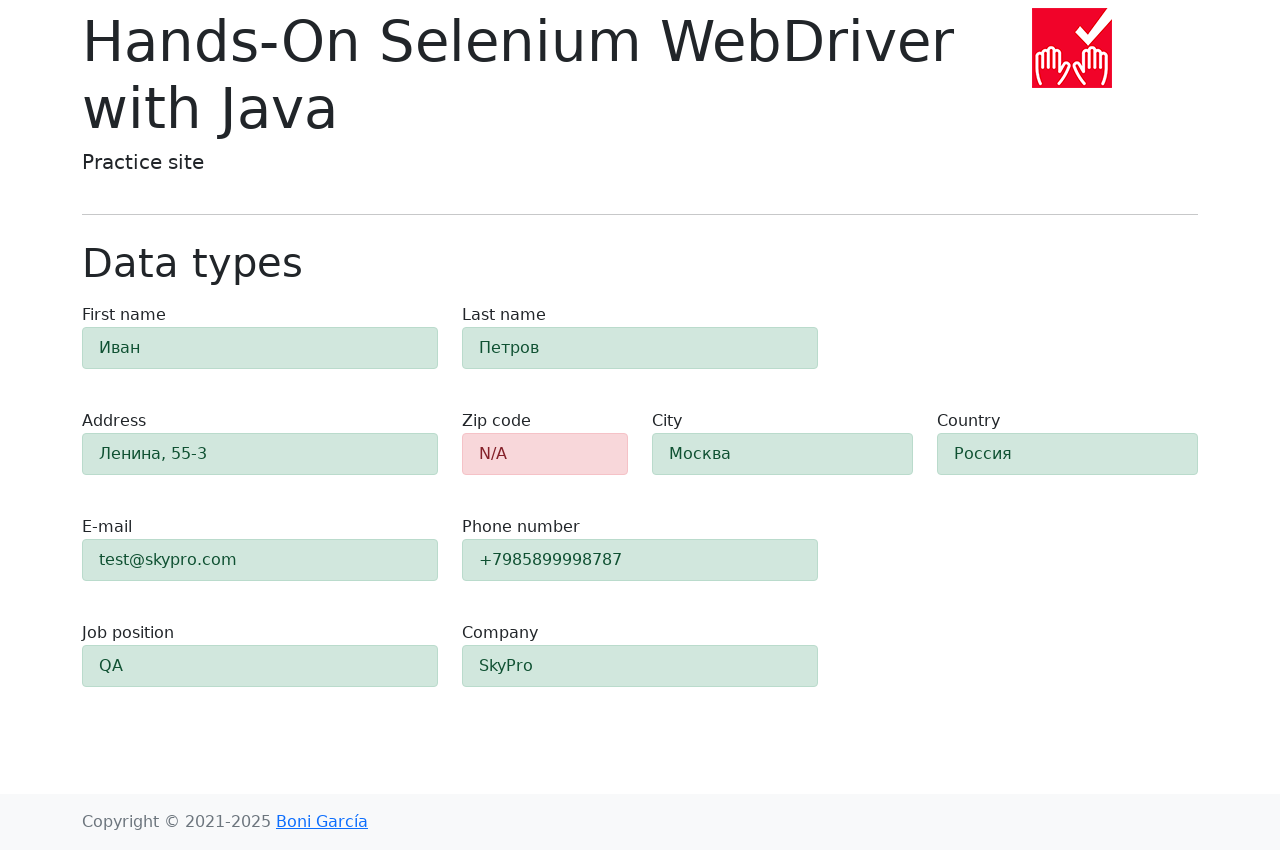

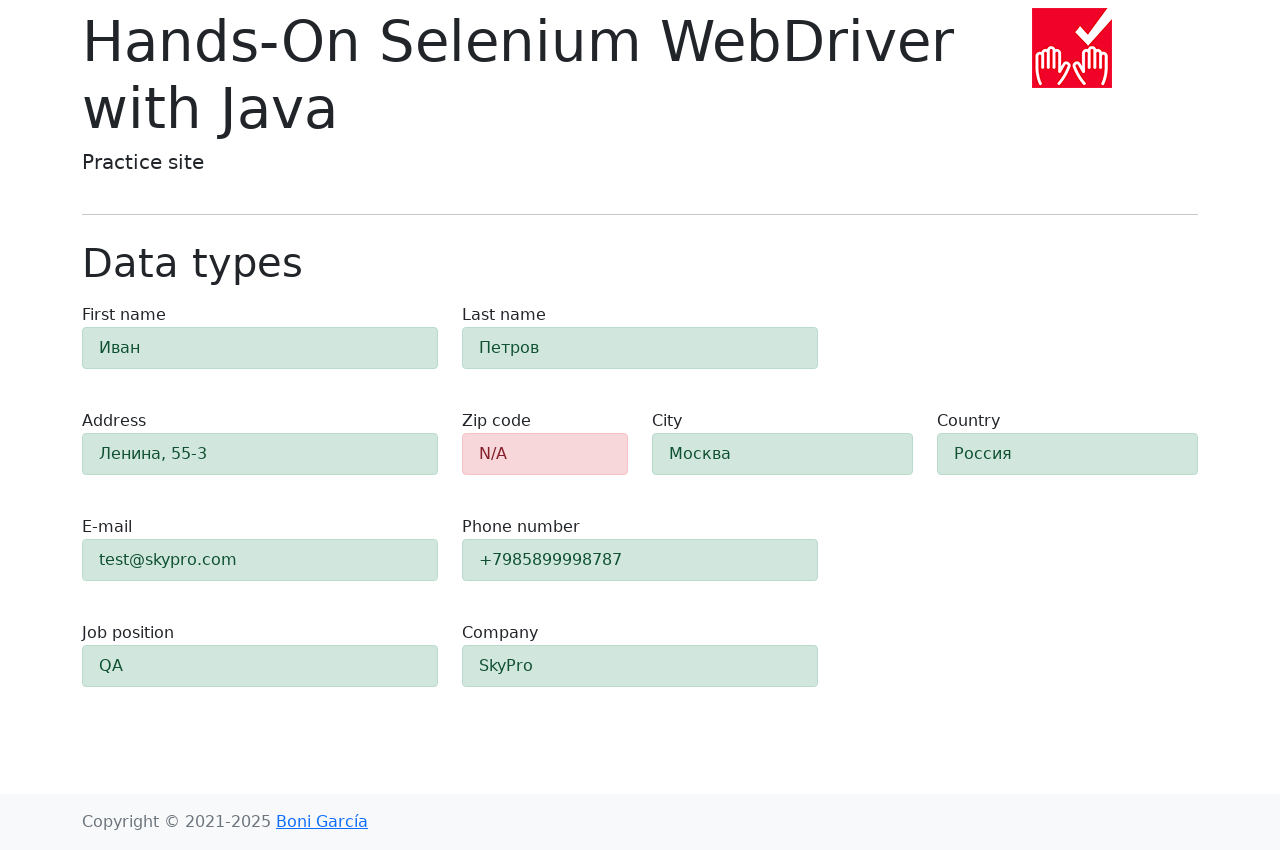